Tests window switching by opening a new window through a button click and switching between parent and child windows

Starting URL: http://skryabin.com/webdriver/html/sample.html

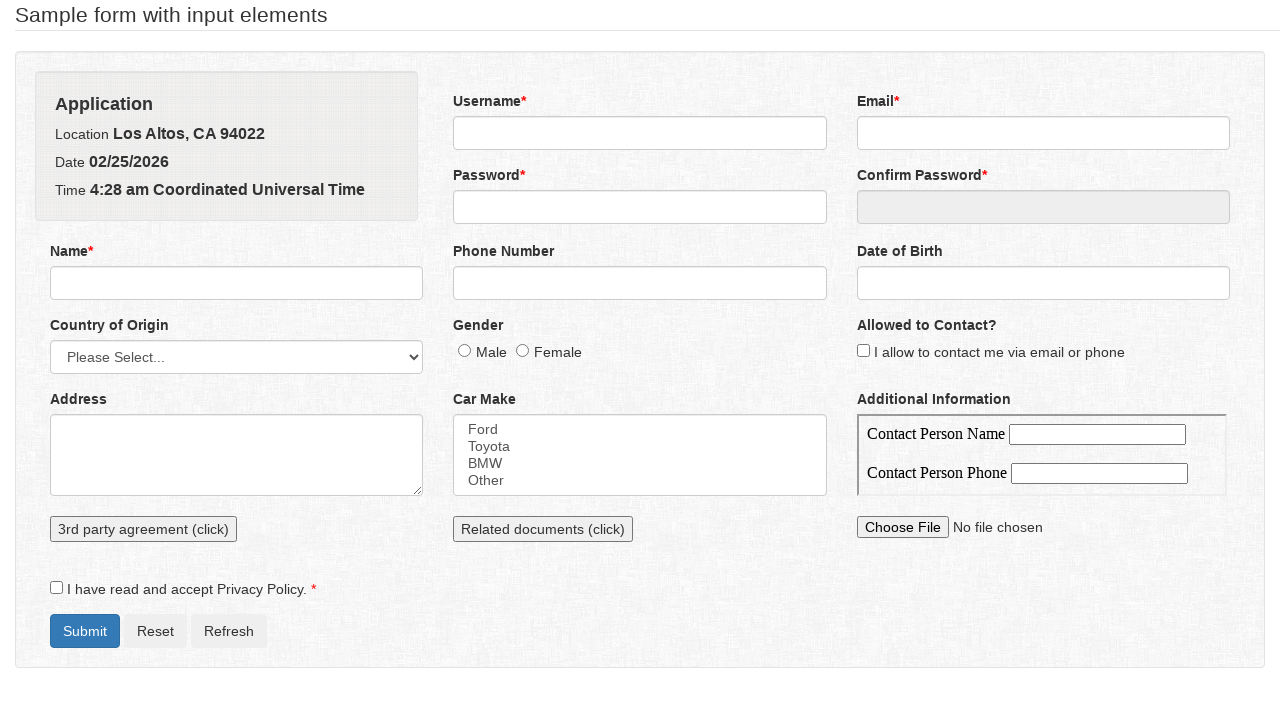

Clicked 'Related documents (click)' button to open new window at (543, 529) on button:text('Related documents (click)')
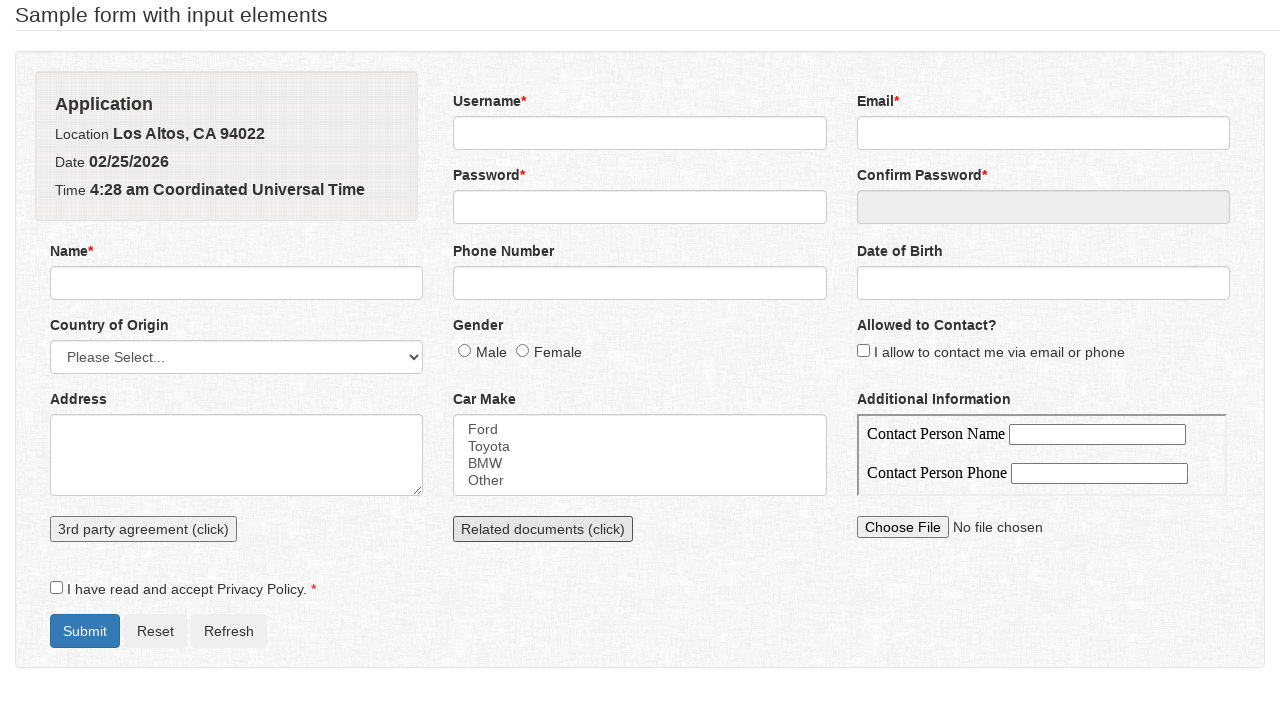

New window popup captured and assigned to new_page
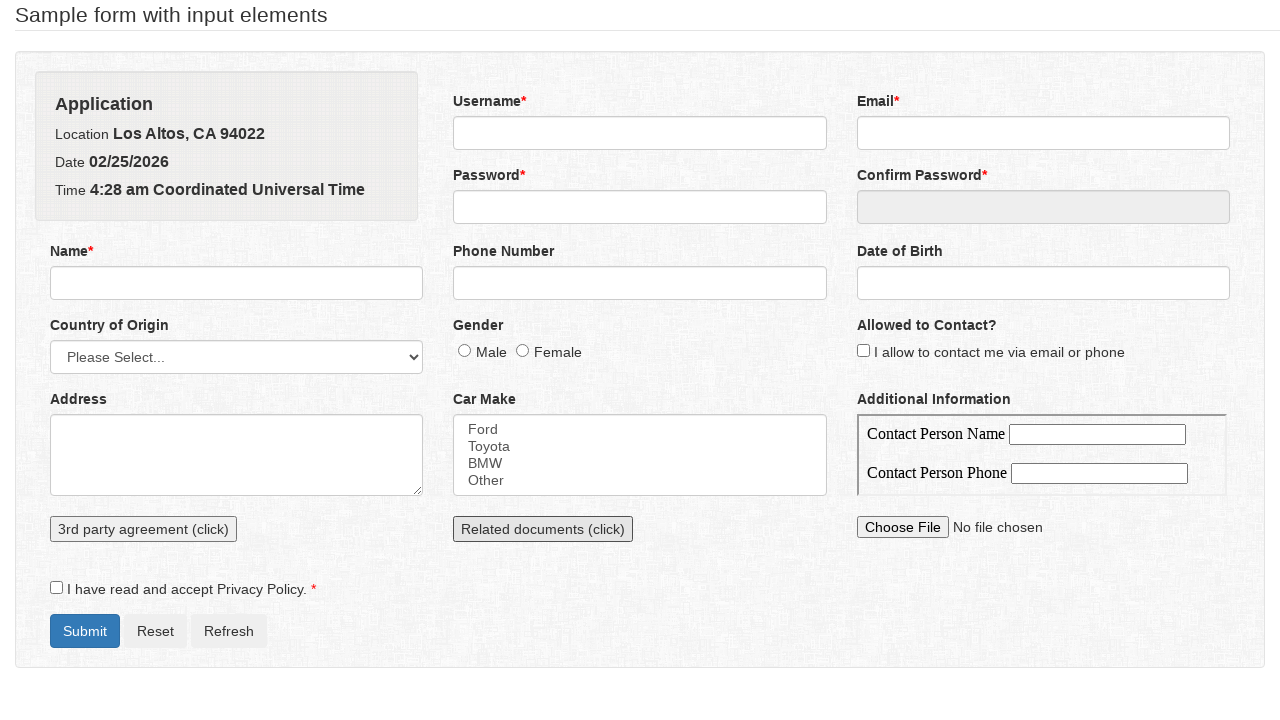

New window finished loading
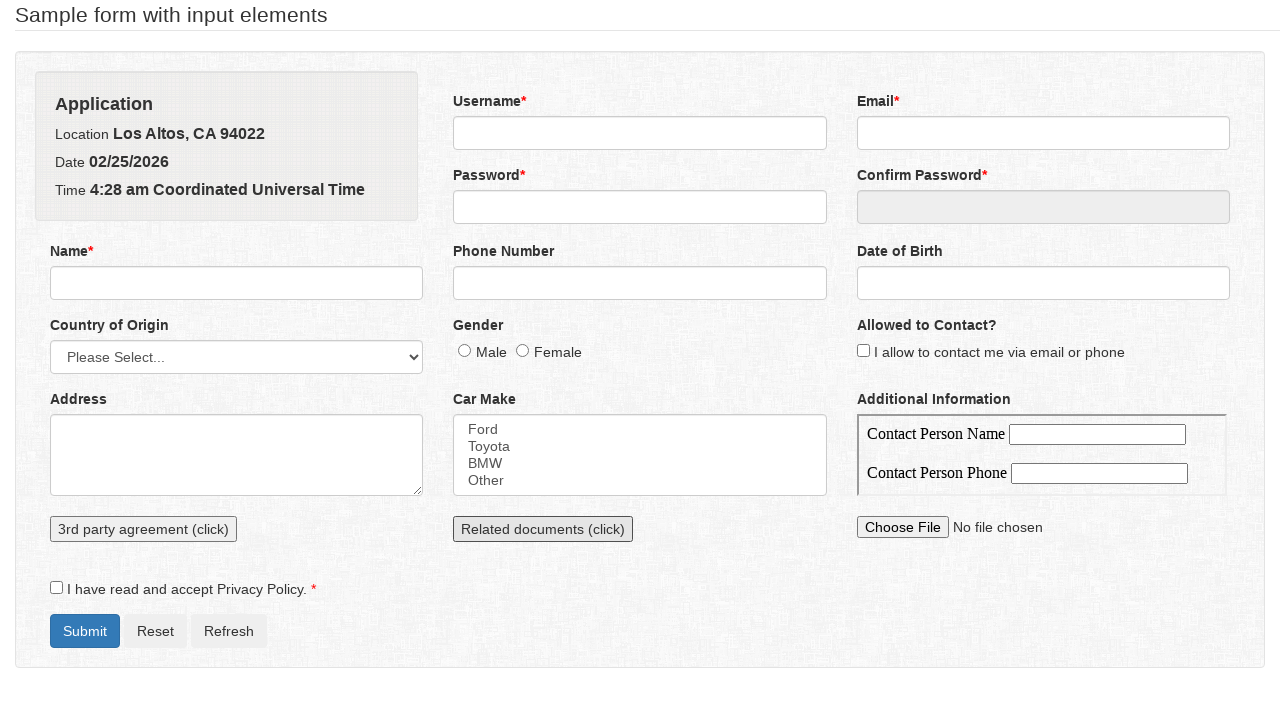

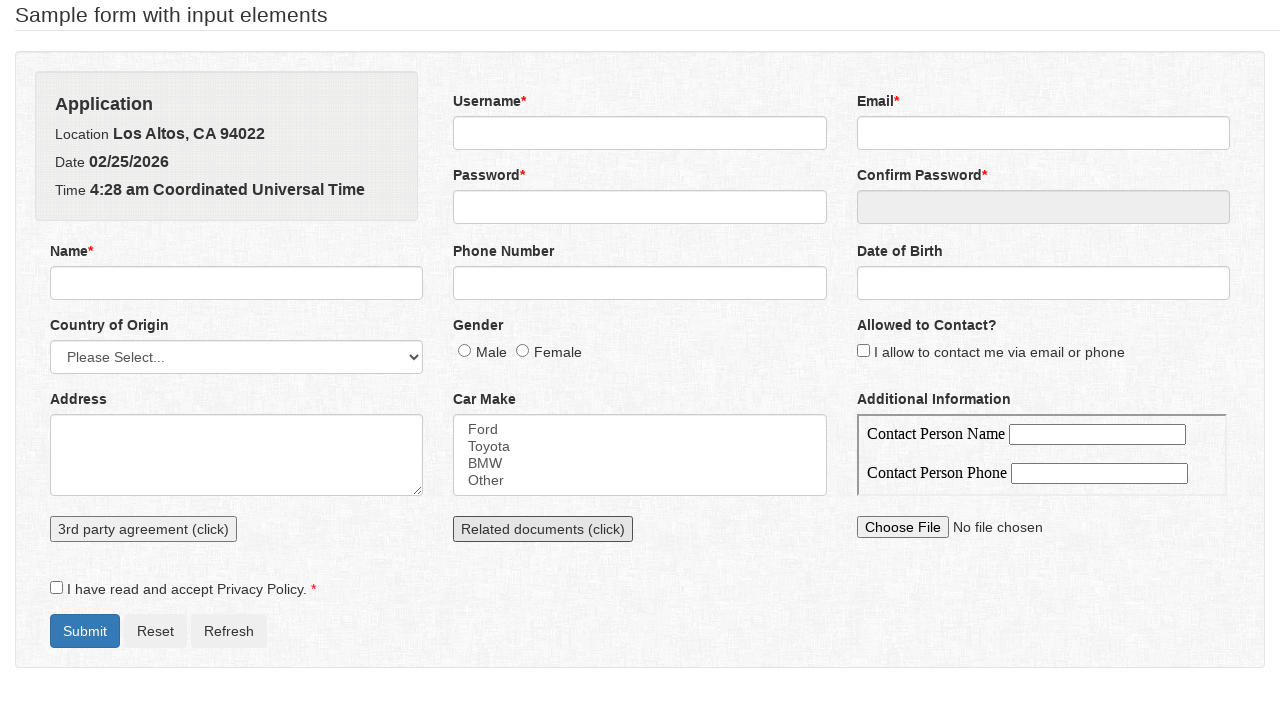